Tests form filling functionality by clicking a link with specific text, then filling out a form with personal information (name, last name, city, country) and submitting it

Starting URL: http://suninjuly.github.io/find_link_text

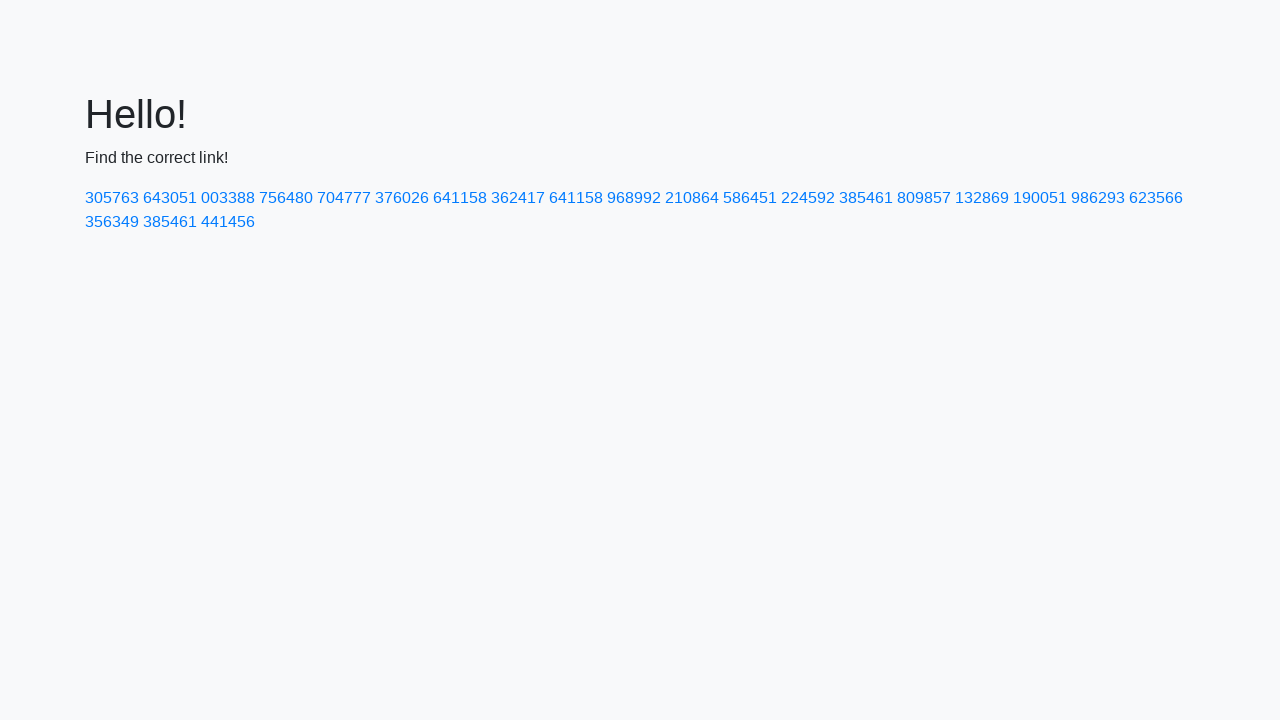

Clicked link with text '224592' at (808, 198) on a:has-text('224592')
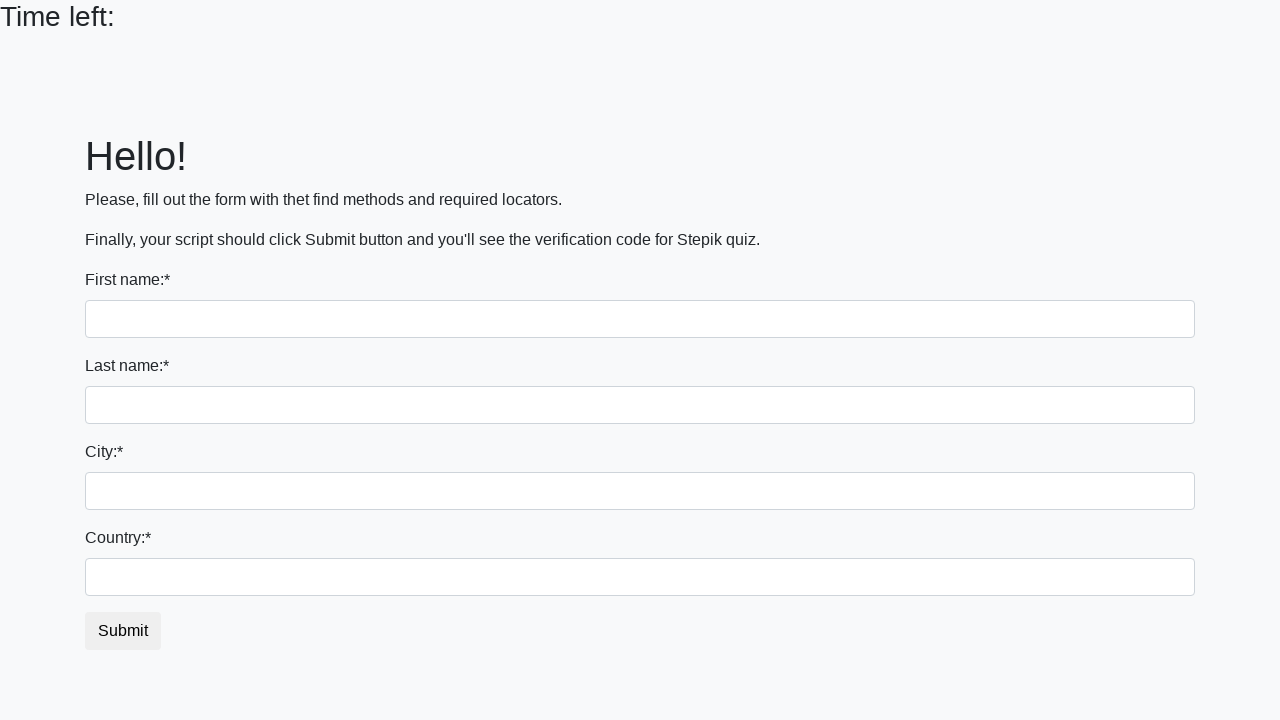

Filled first name field with 'Ivan' on input
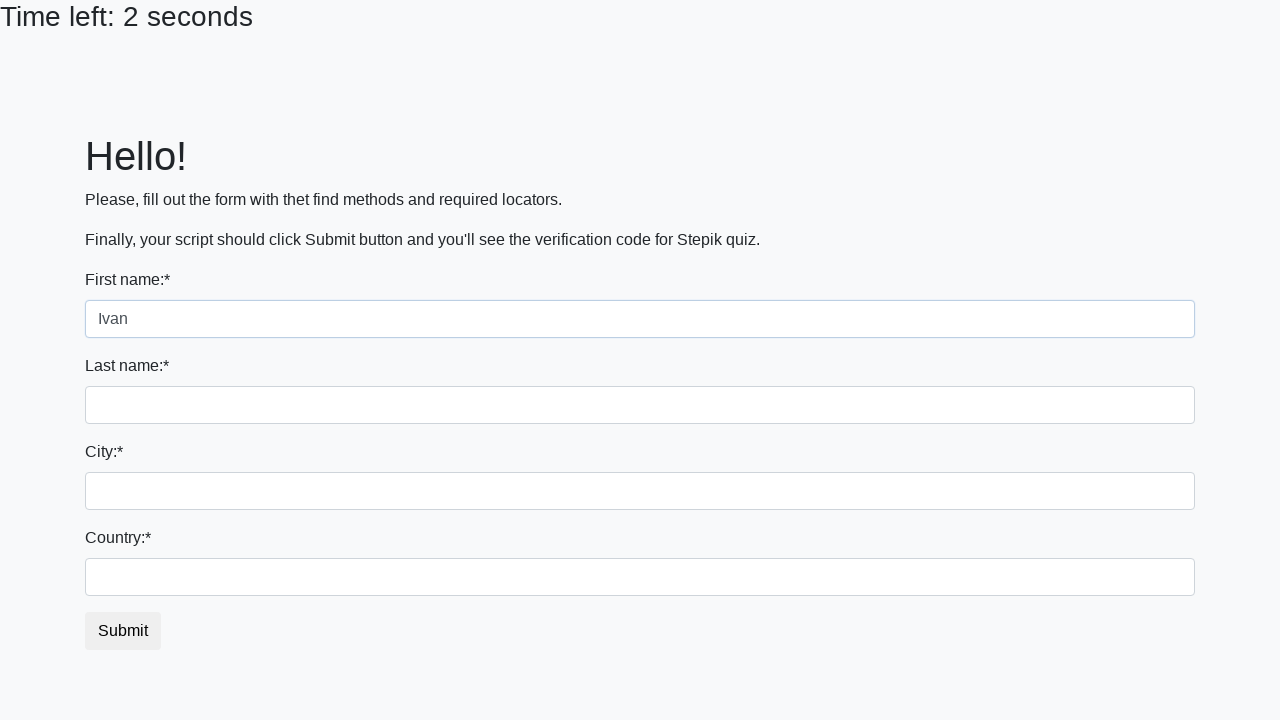

Filled last name field with 'Petrov' on input[name='last_name']
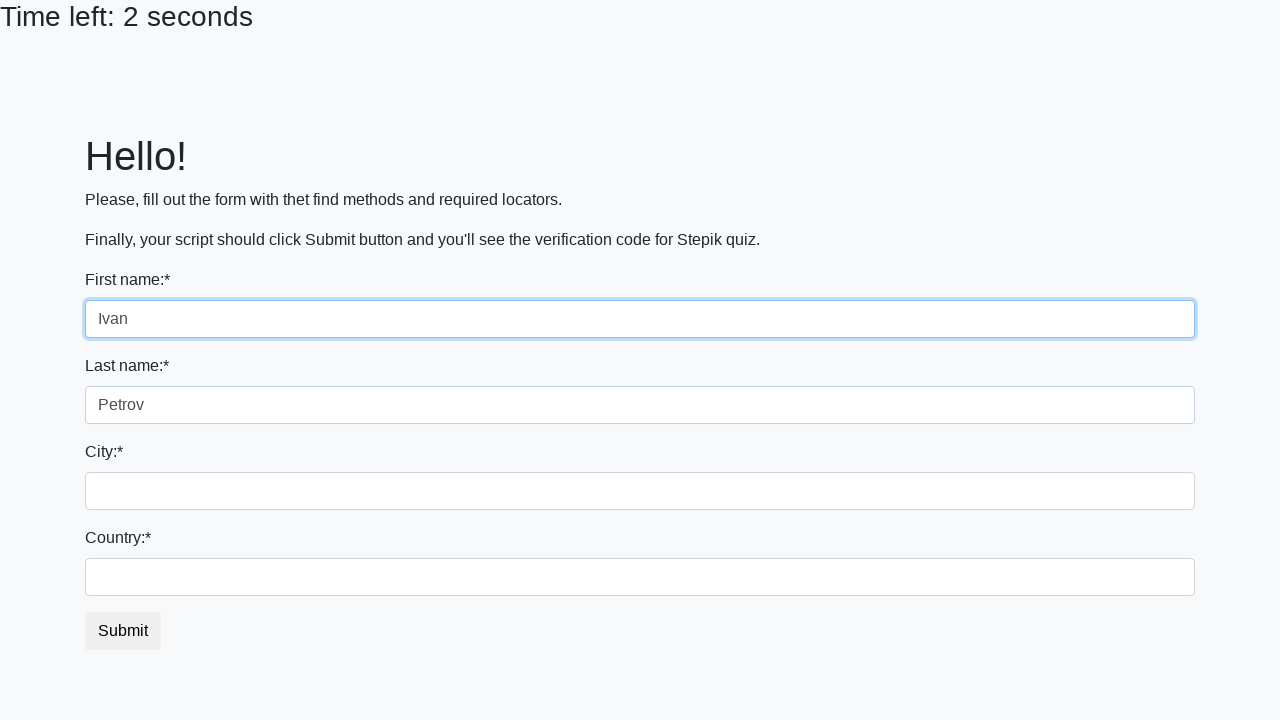

Filled city field with 'Dnipro' on .city
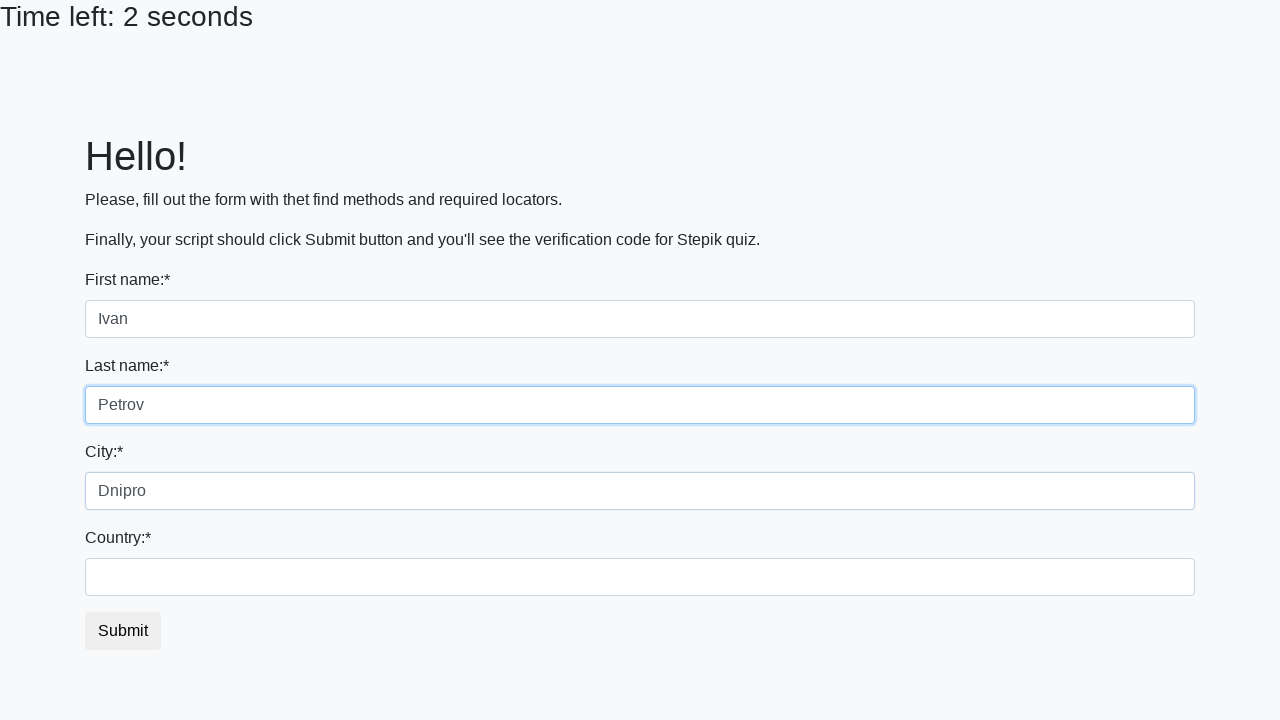

Filled country field with 'Ukraine' on #country
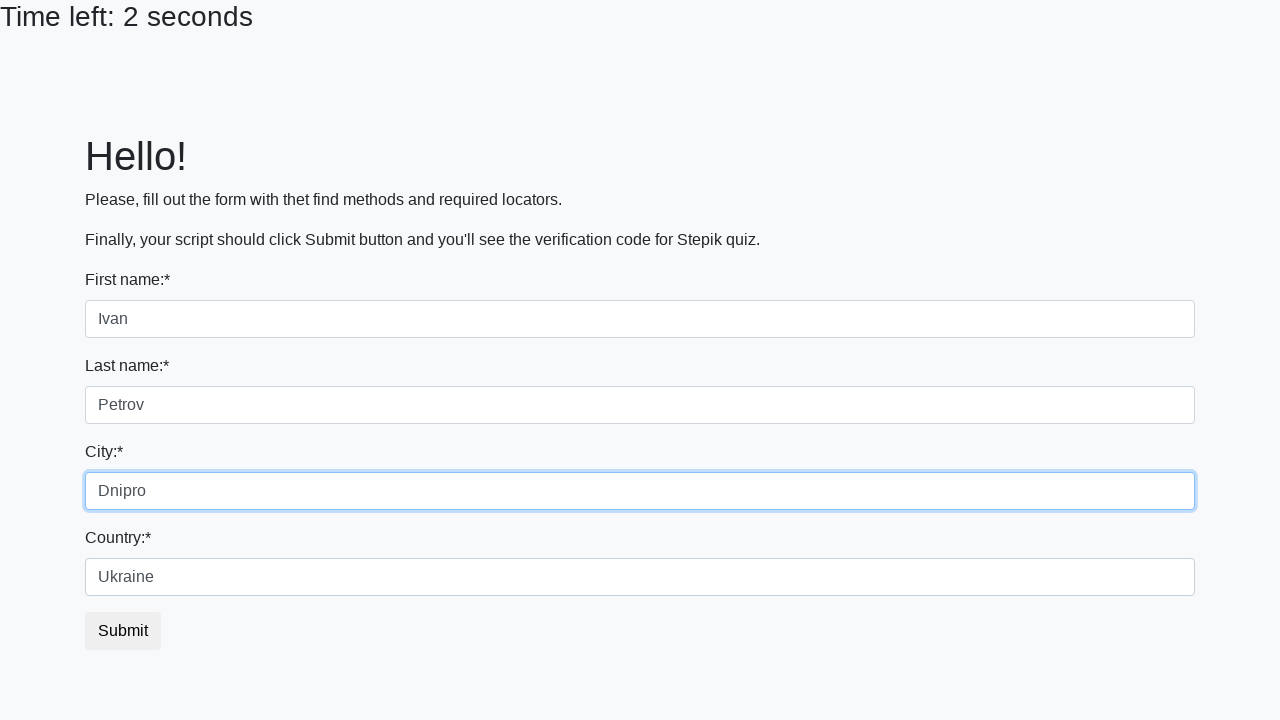

Clicked submit button to complete form at (123, 631) on button.btn
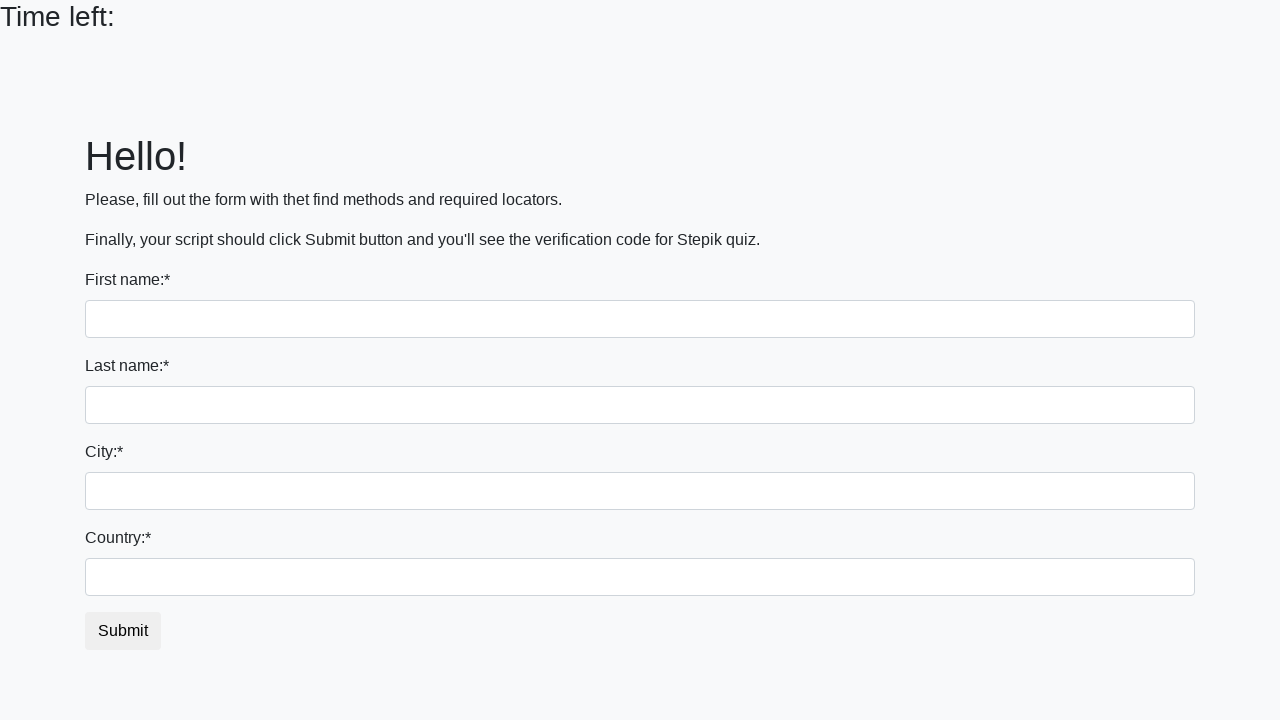

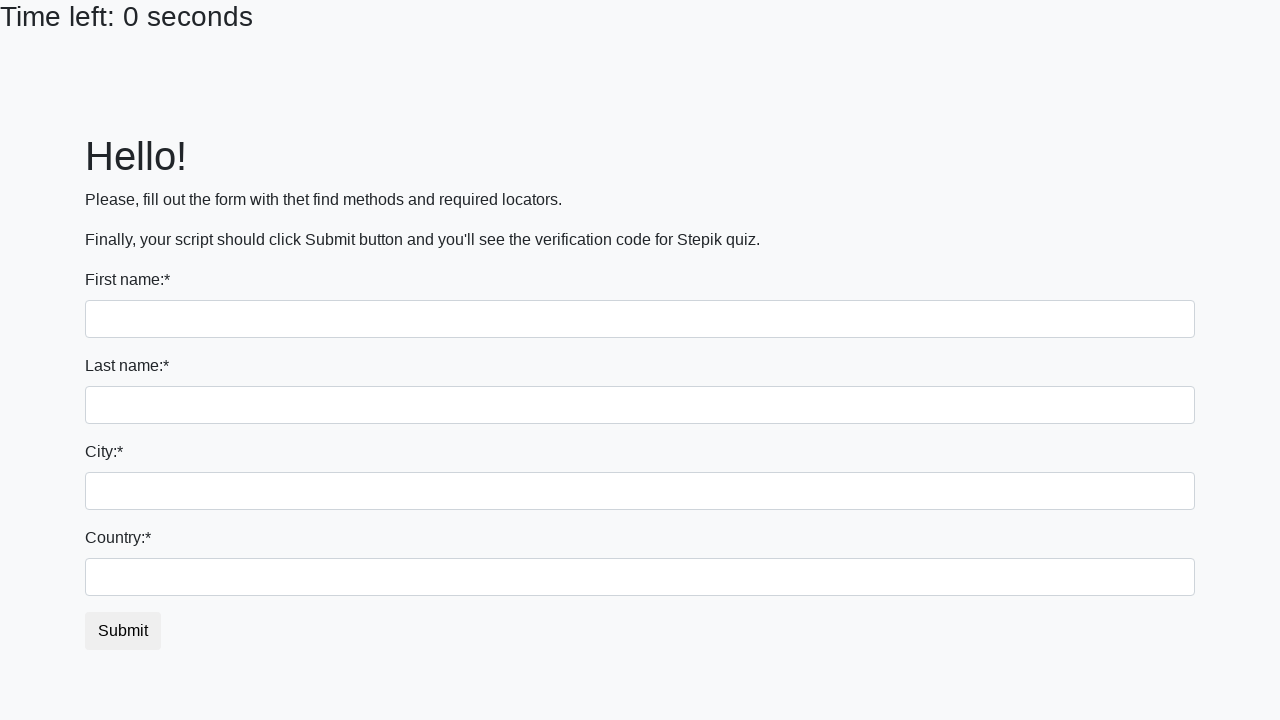